Tests the search functionality on testerhome.com by entering search terms and submitting with Enter key

Starting URL: https://testerhome.com/

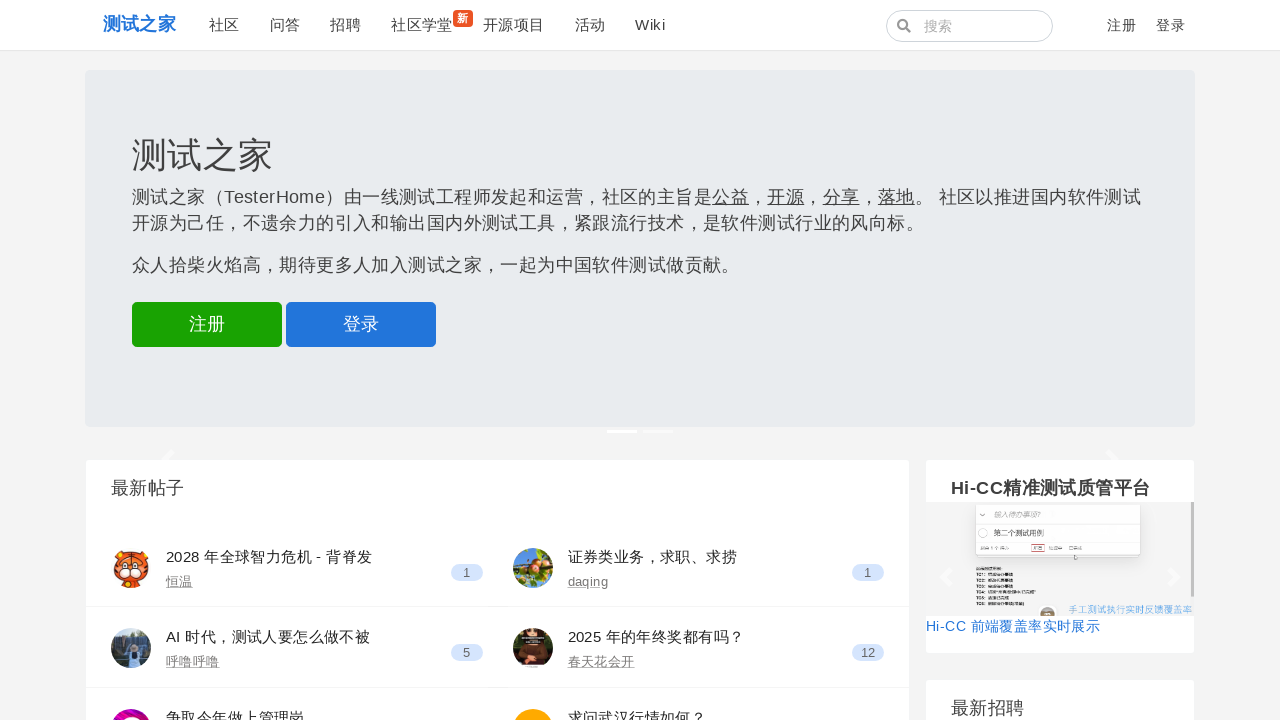

Located the first search input field on testerhome.com
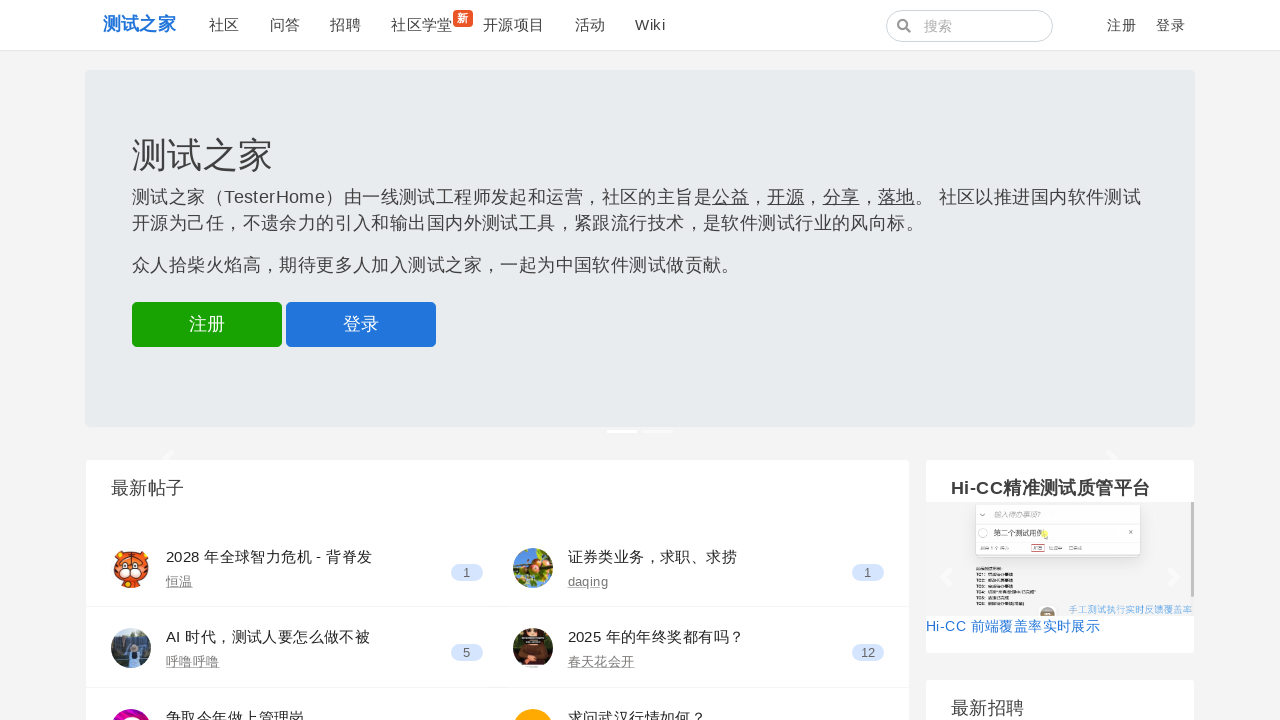

Cleared the search input field on input >> nth=0
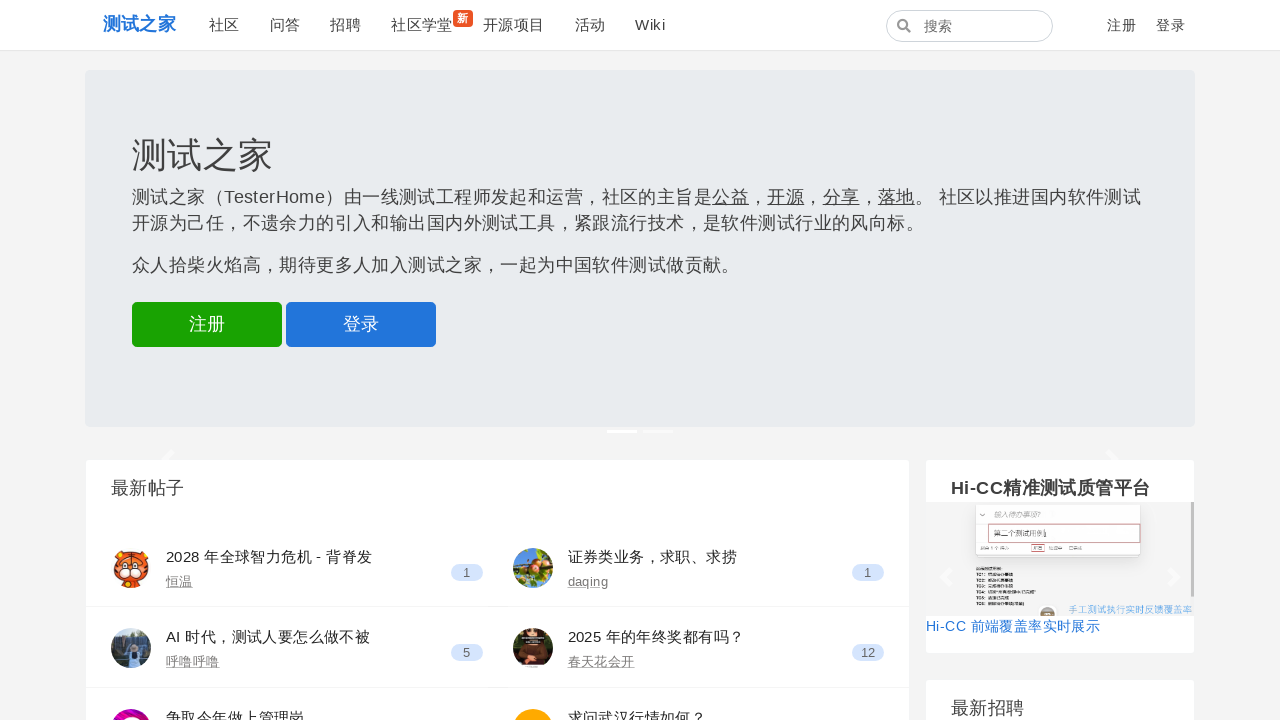

Entered 'selenium' into the search field on input >> nth=0
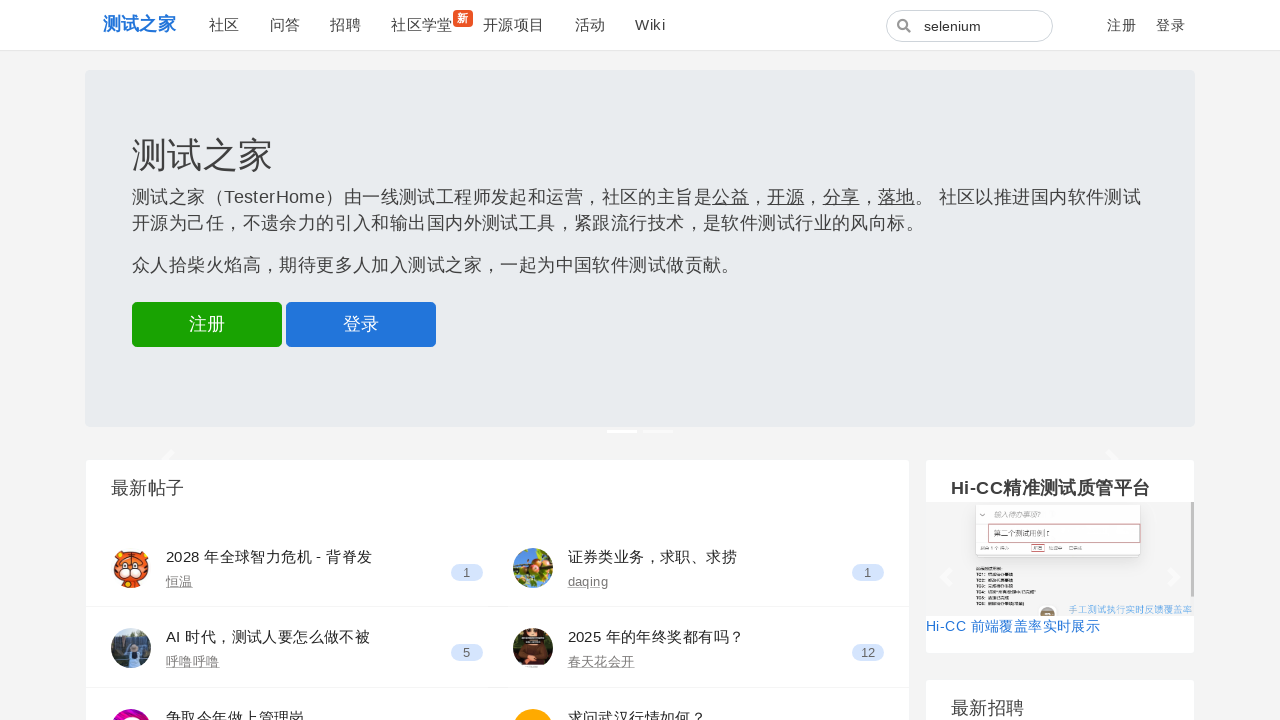

Pressed Enter to submit the search query on input >> nth=0
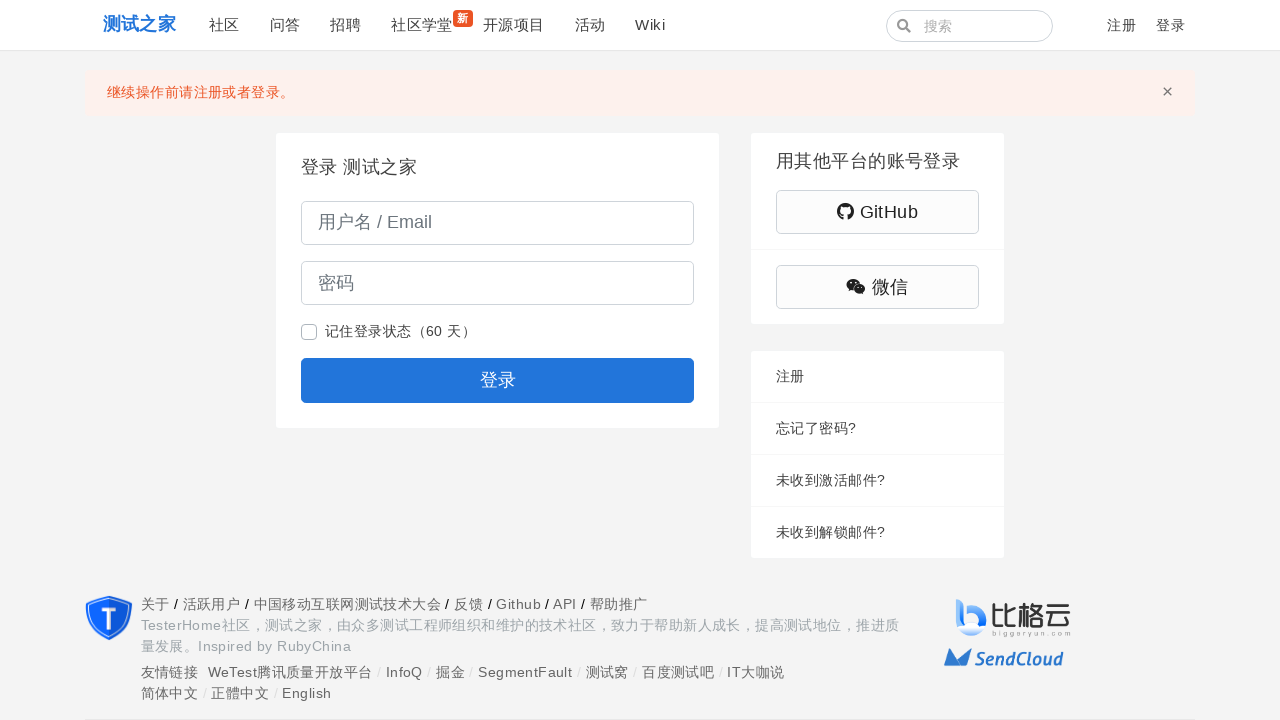

Waited 5 seconds for search results to load
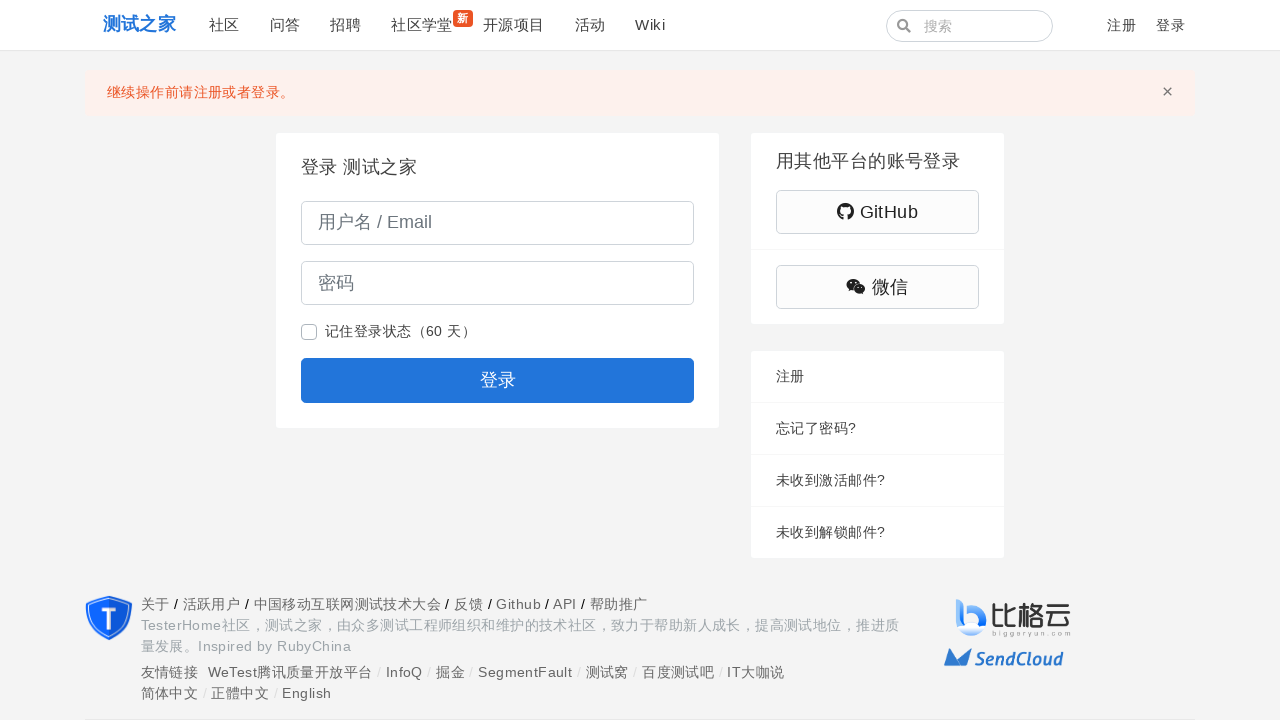

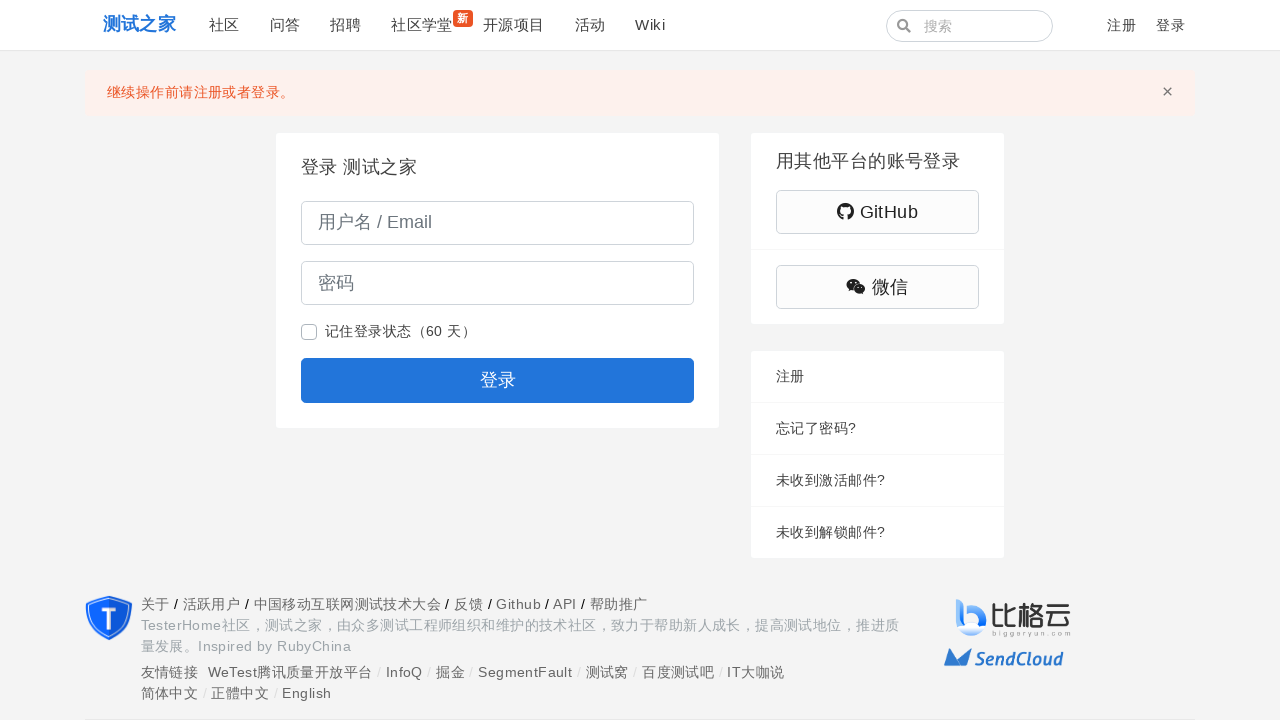